Tests tooltip functionality by hovering over an age input field within an iframe and verifying the tooltip content appears

Starting URL: https://jqueryui.com/tooltip/

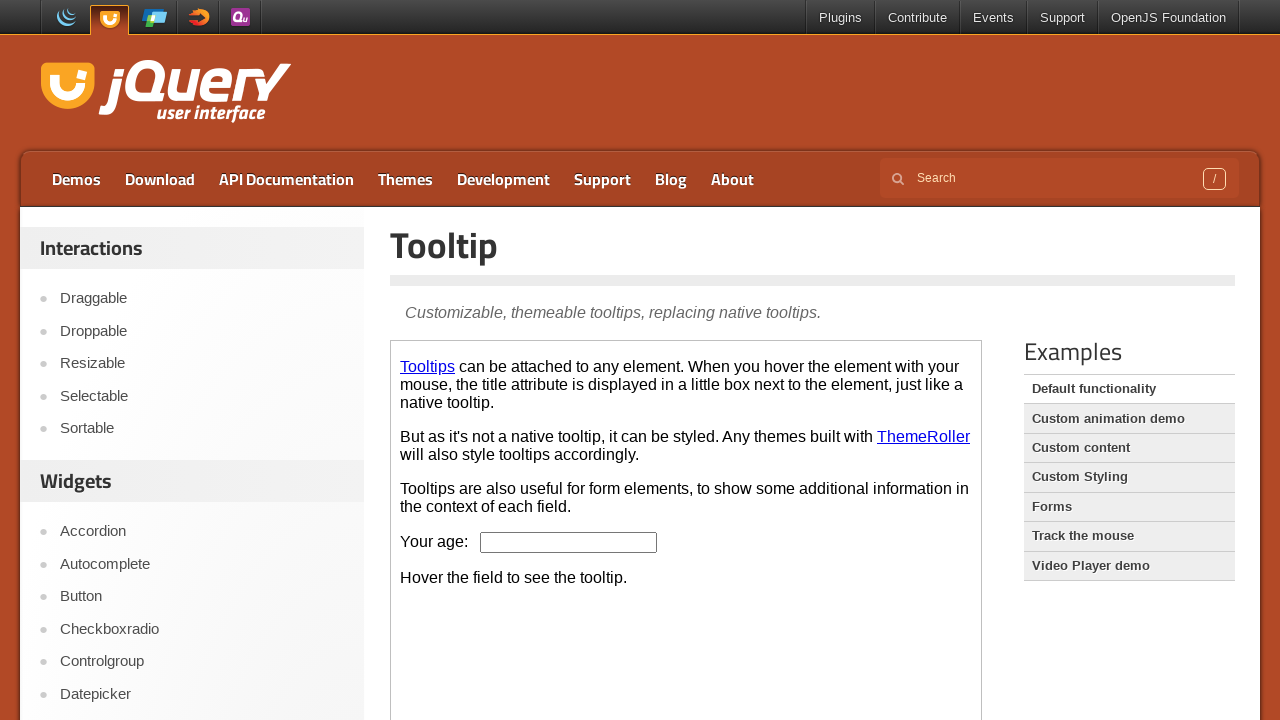

Located the demo iframe containing tooltip functionality
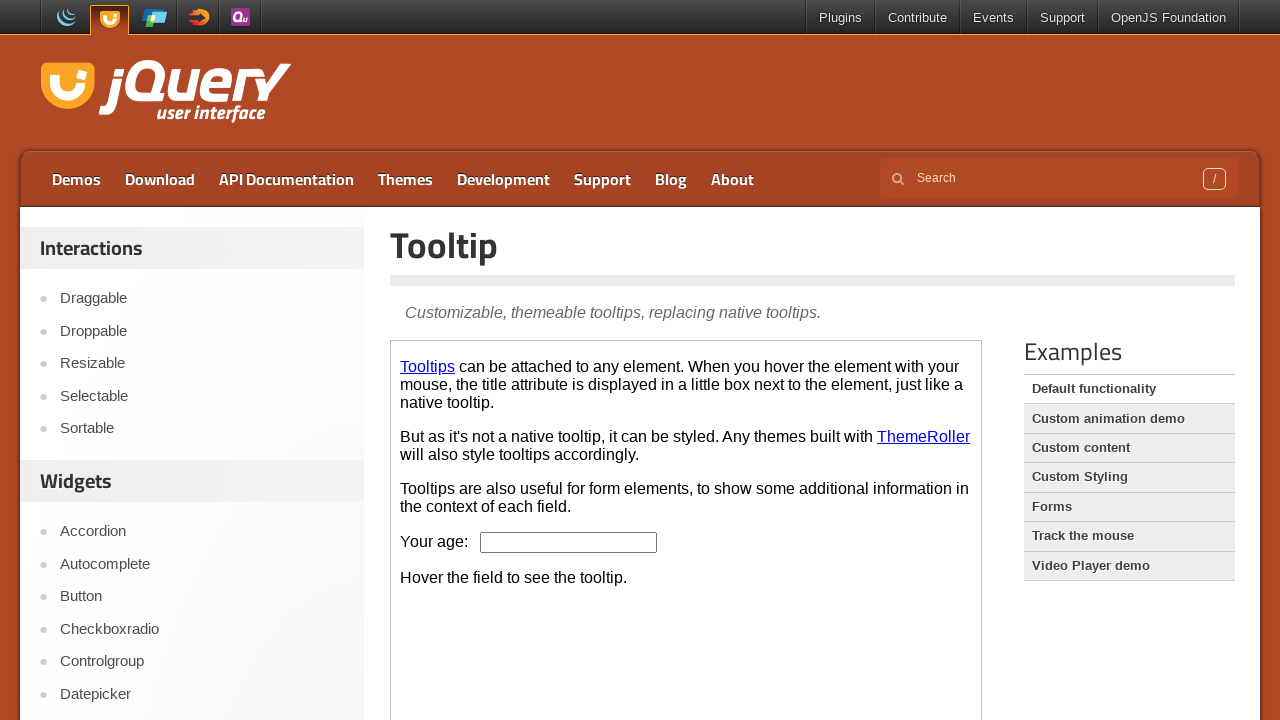

Located the age input field within the iframe
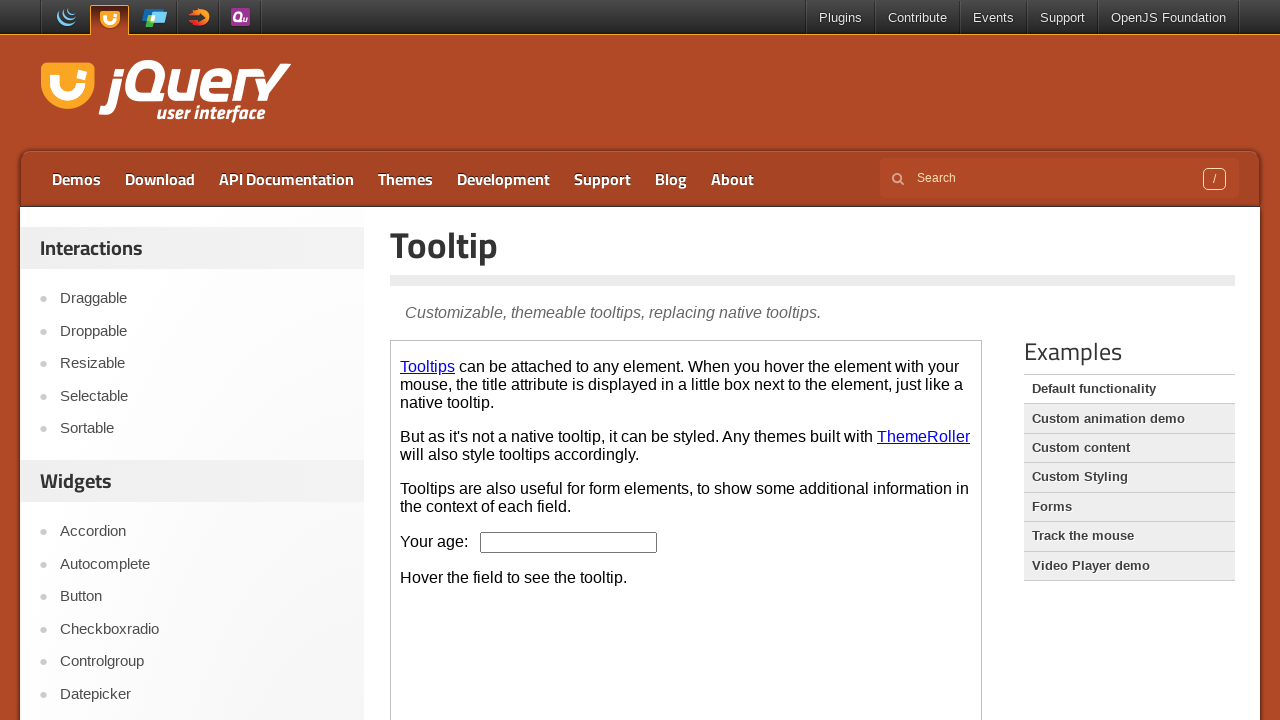

Hovered over the age input field to trigger tooltip at (569, 542) on .demo-frame >> internal:control=enter-frame >> #age
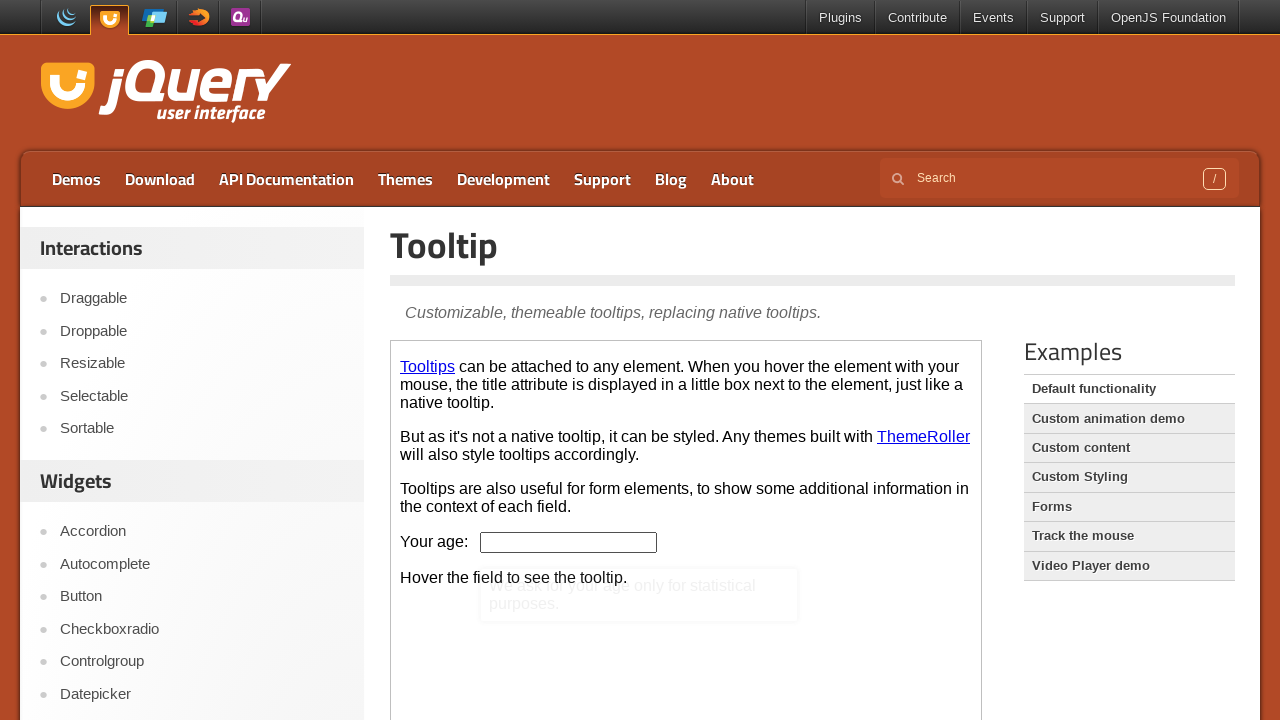

Located the tooltip content element
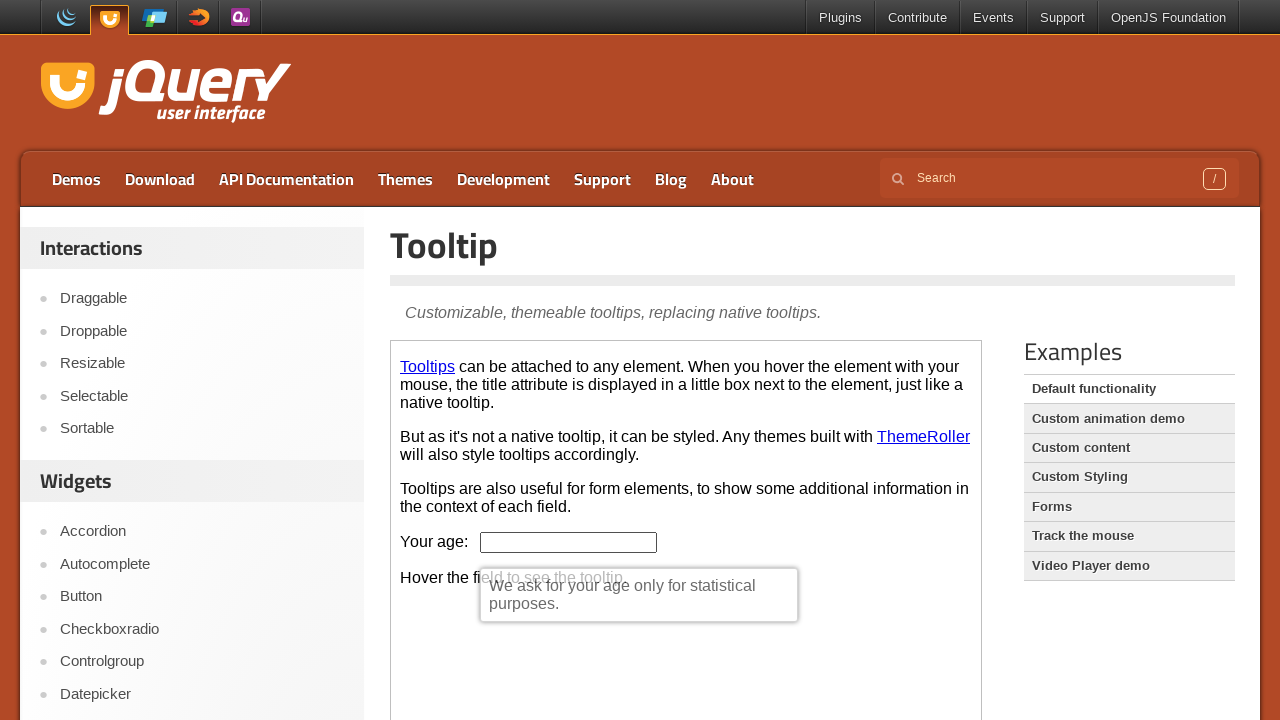

Retrieved tooltip text: 'We ask for your age only for statistical purposes.'
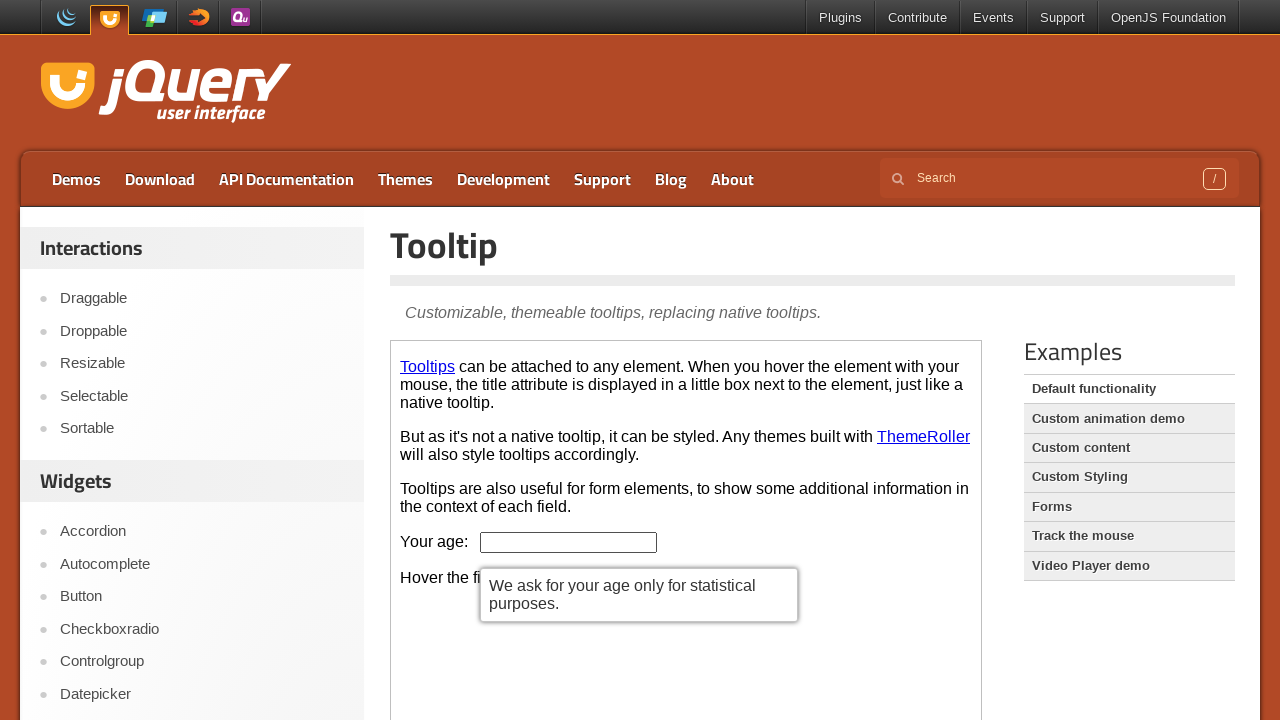

Printed tooltip text to console
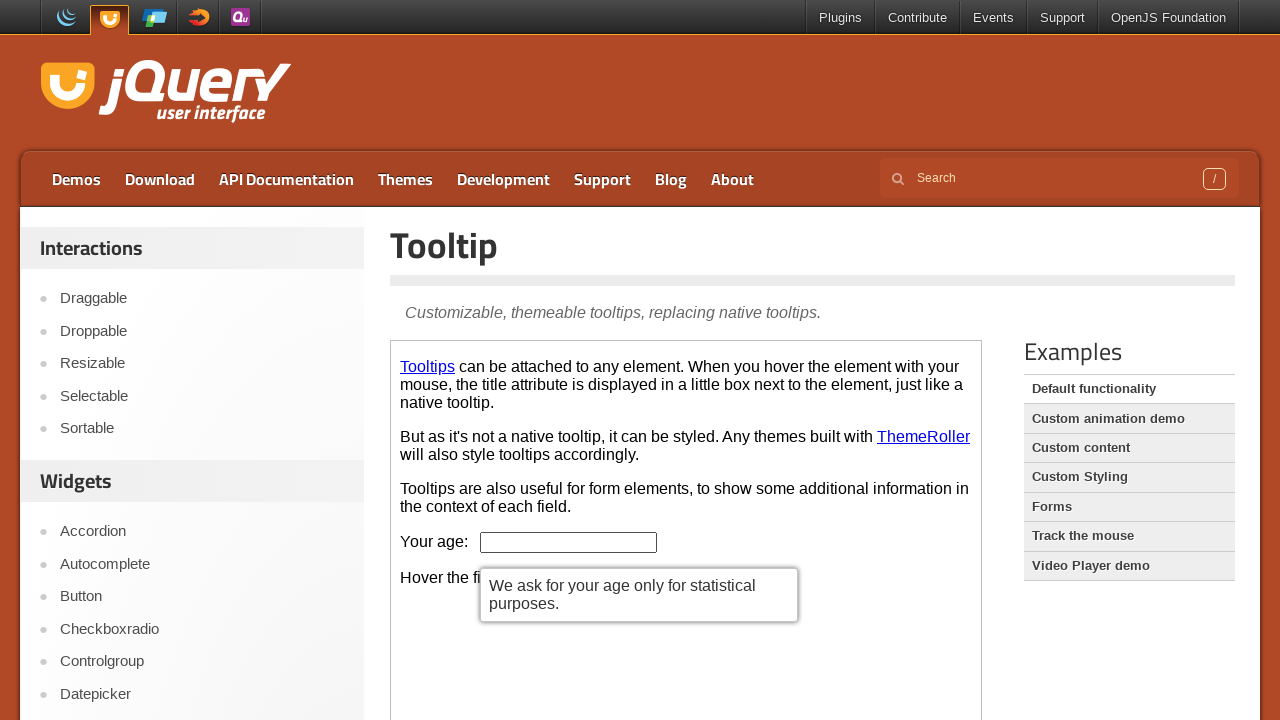

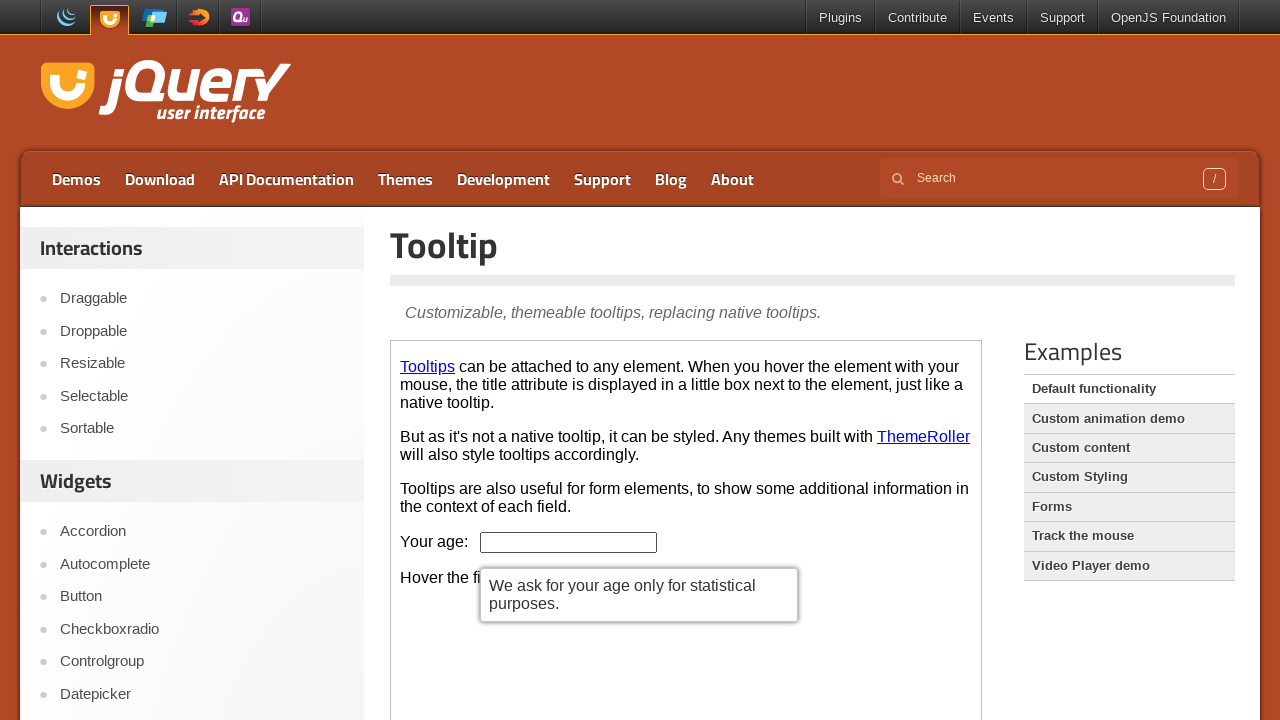